Tests checkbox functionality by verifying initial state, clicking to select, and verifying selection state

Starting URL: https://rahulshettyacademy.com/dropdownsPractise/

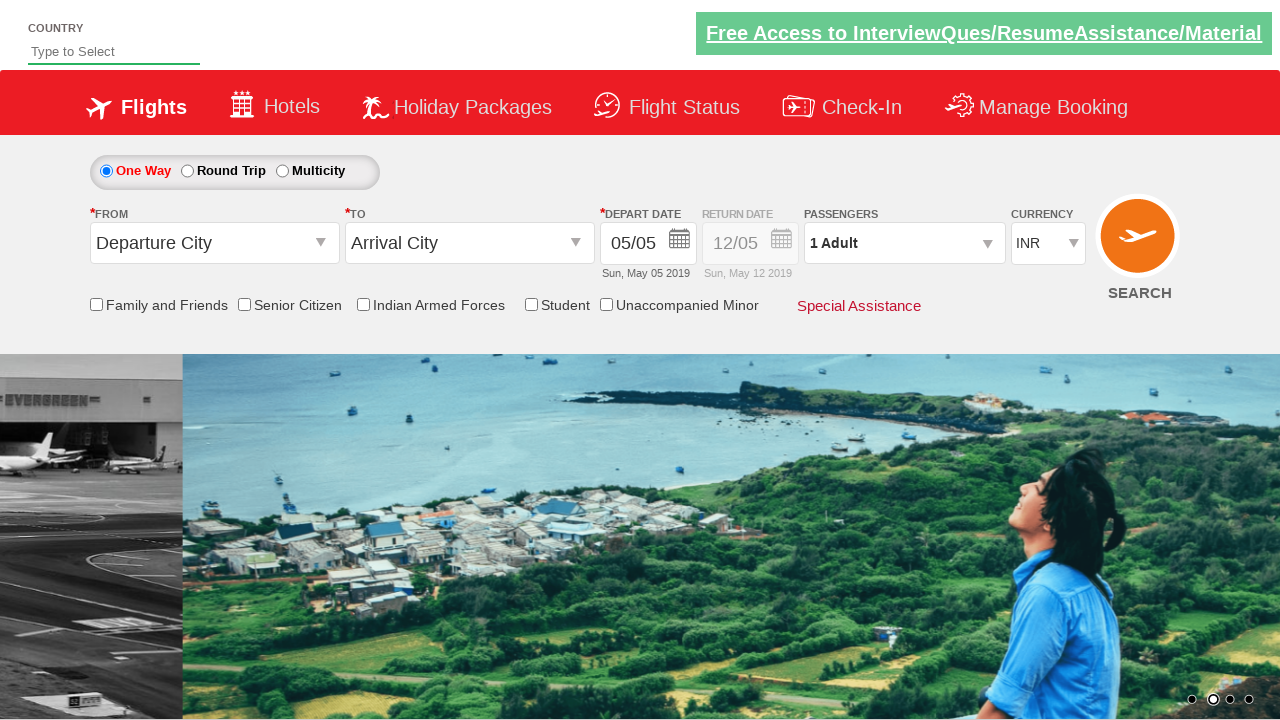

Verified Senior Citizen Discount checkbox is initially unchecked
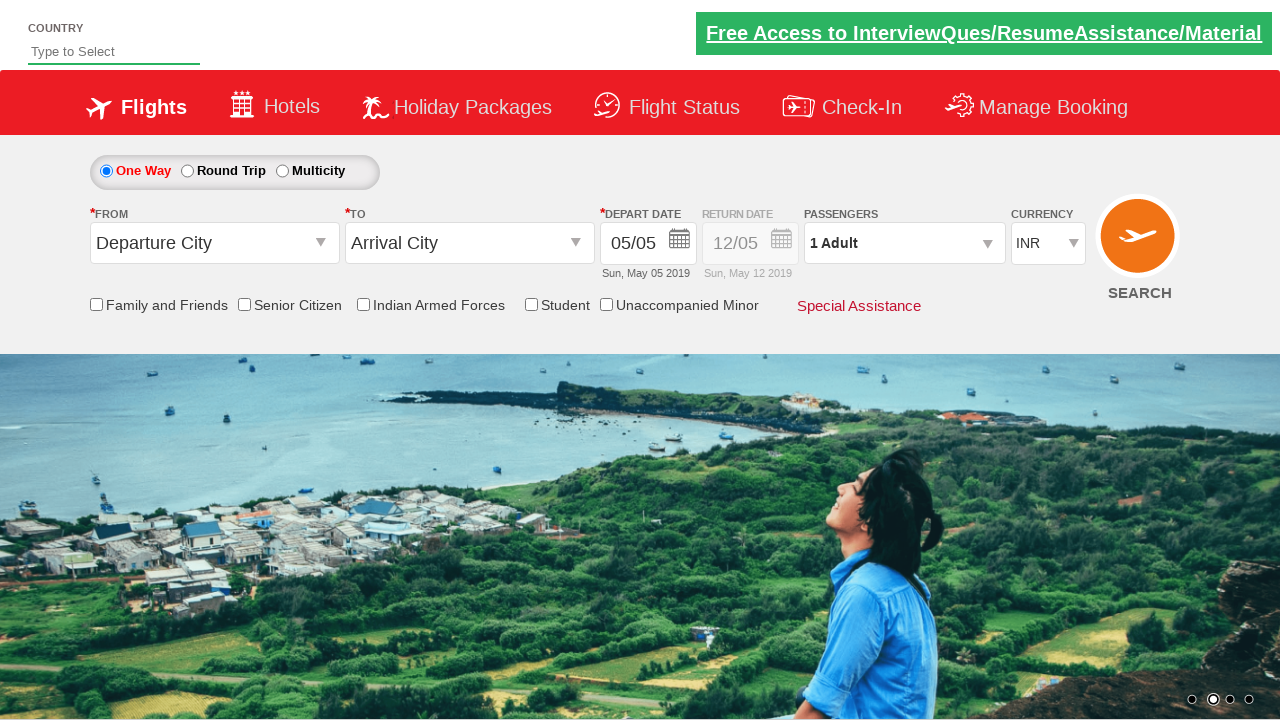

Clicked Senior Citizen Discount checkbox to select it at (244, 304) on input[id*='SeniorCitizenDiscount']
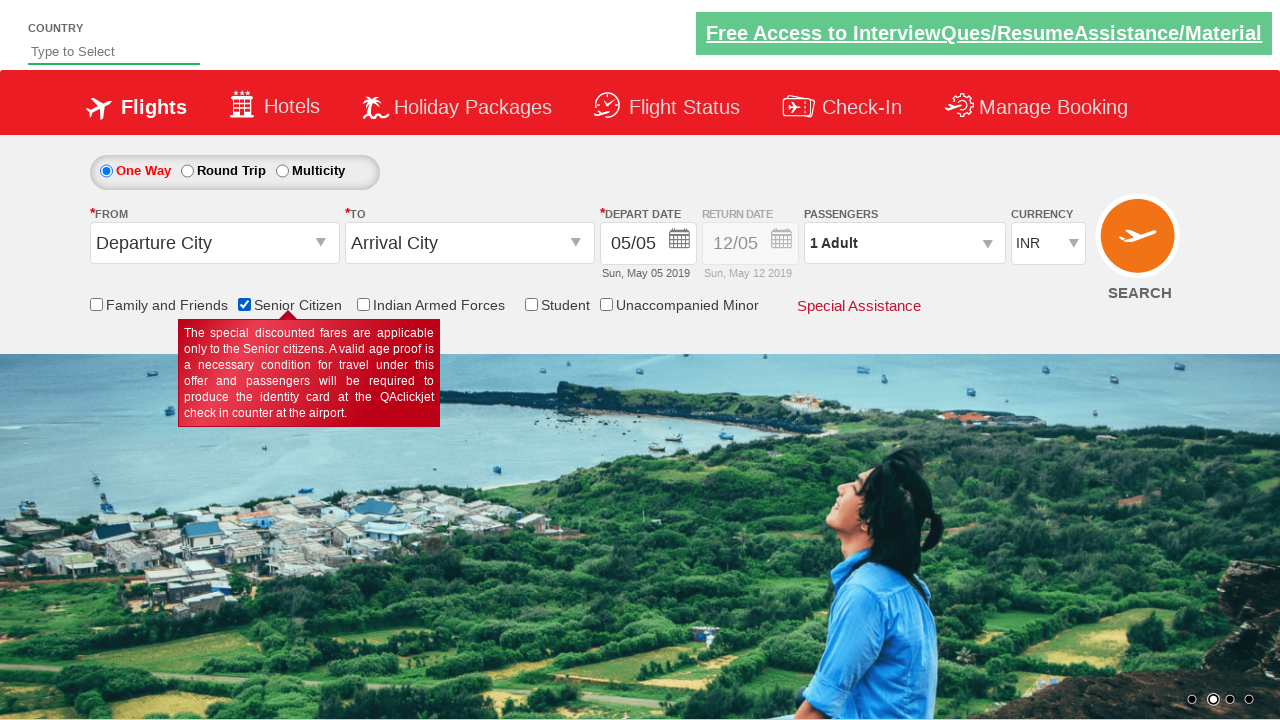

Verified Senior Citizen Discount checkbox is now selected
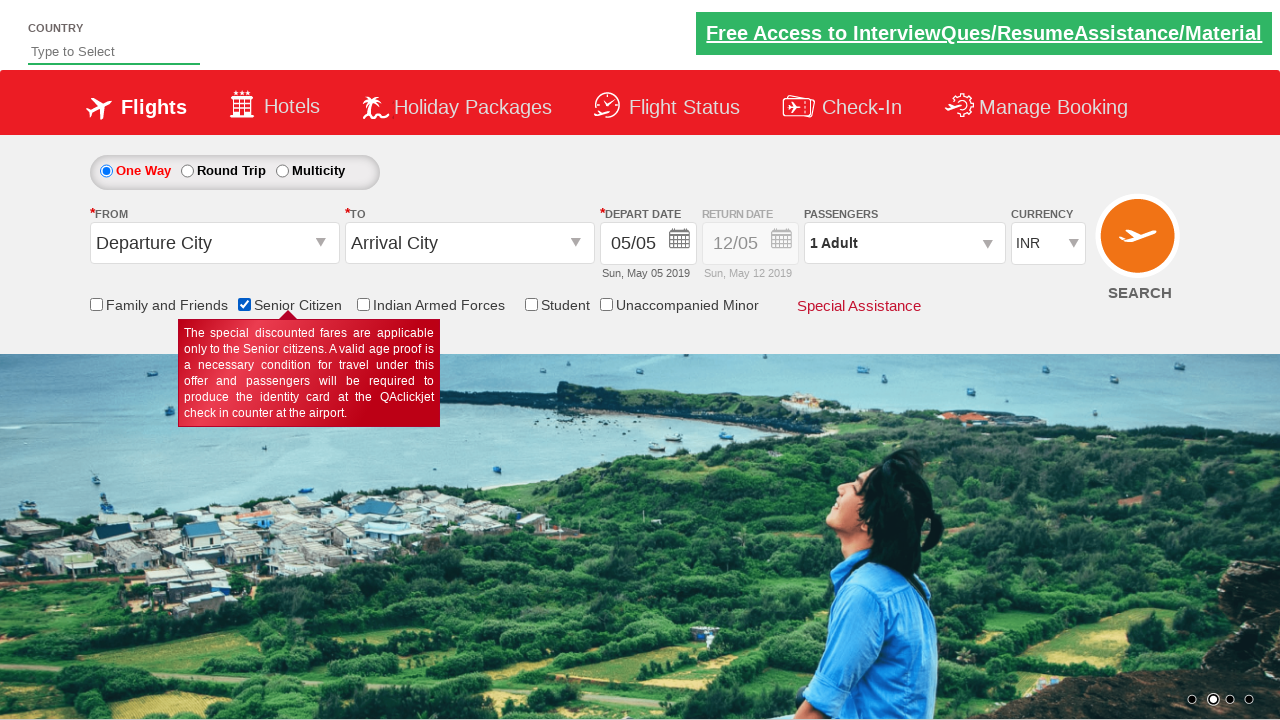

Counted 6 checkboxes on the page
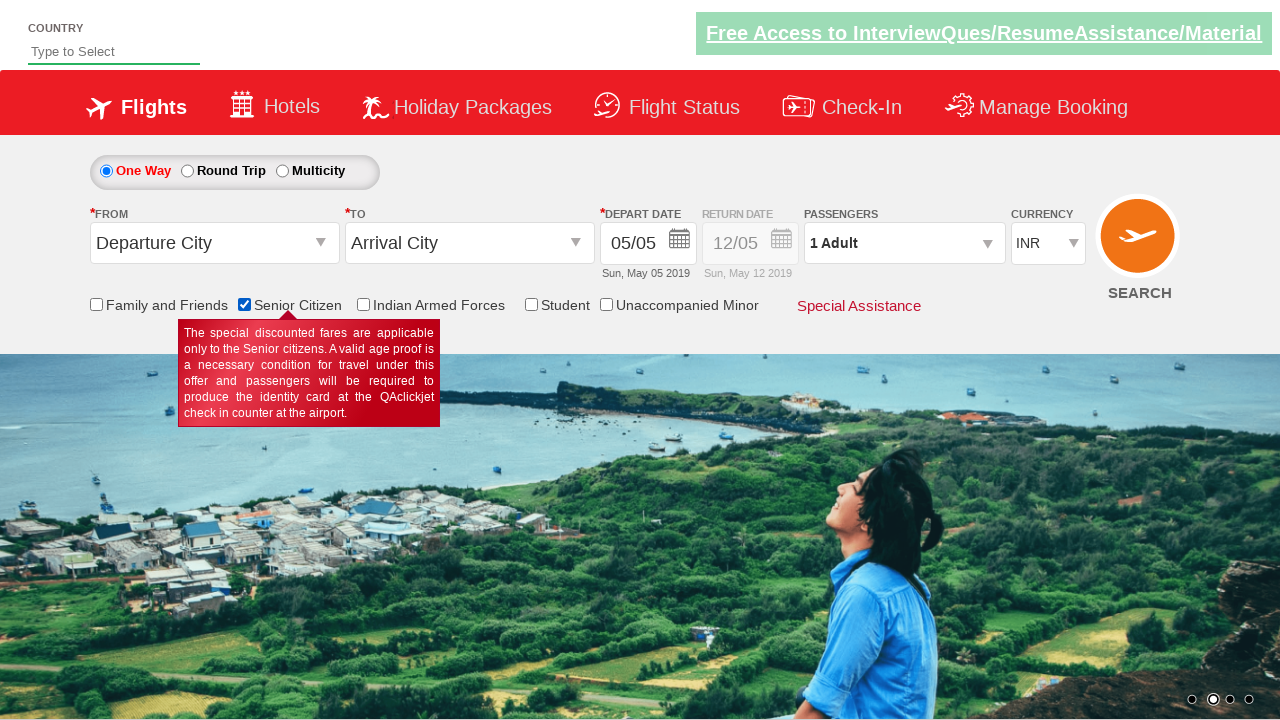

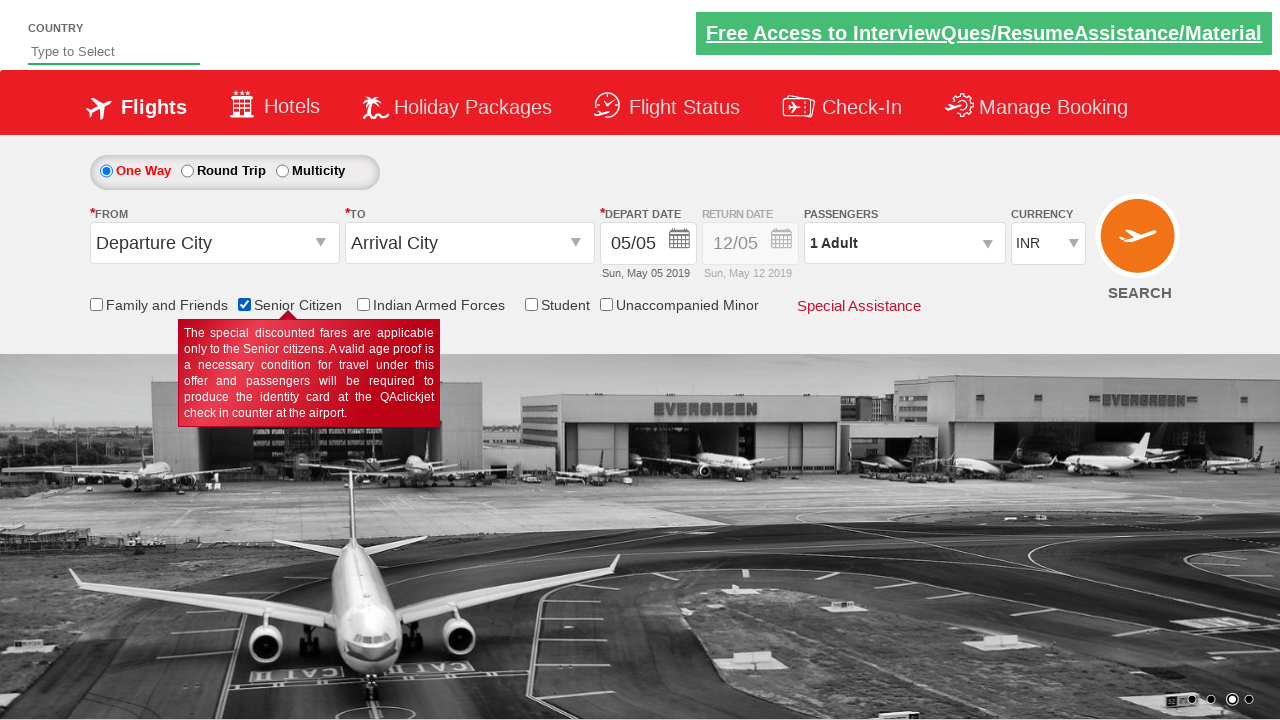